Waits for a price to reach $100, clicks book button, then solves a mathematical captcha and submits the answer

Starting URL: http://suninjuly.github.io/explicit_wait2.html

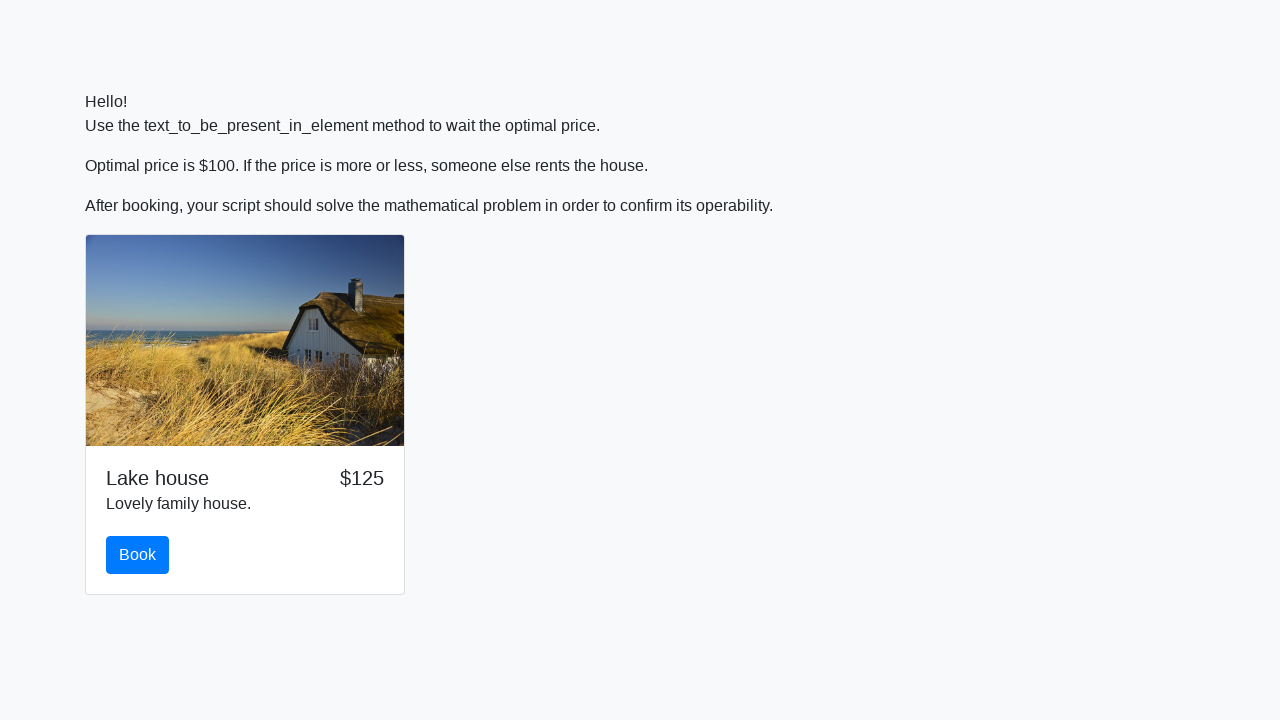

Waited for price to reach $100
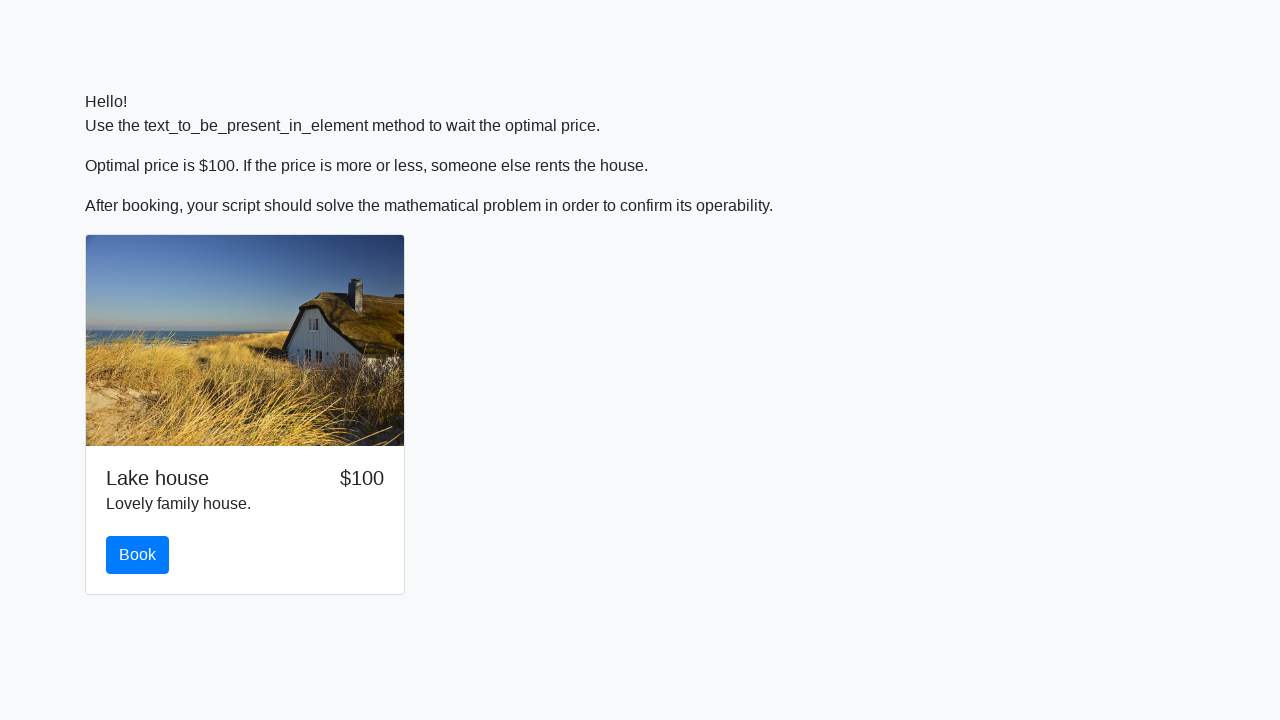

Clicked book button at (138, 555) on #book
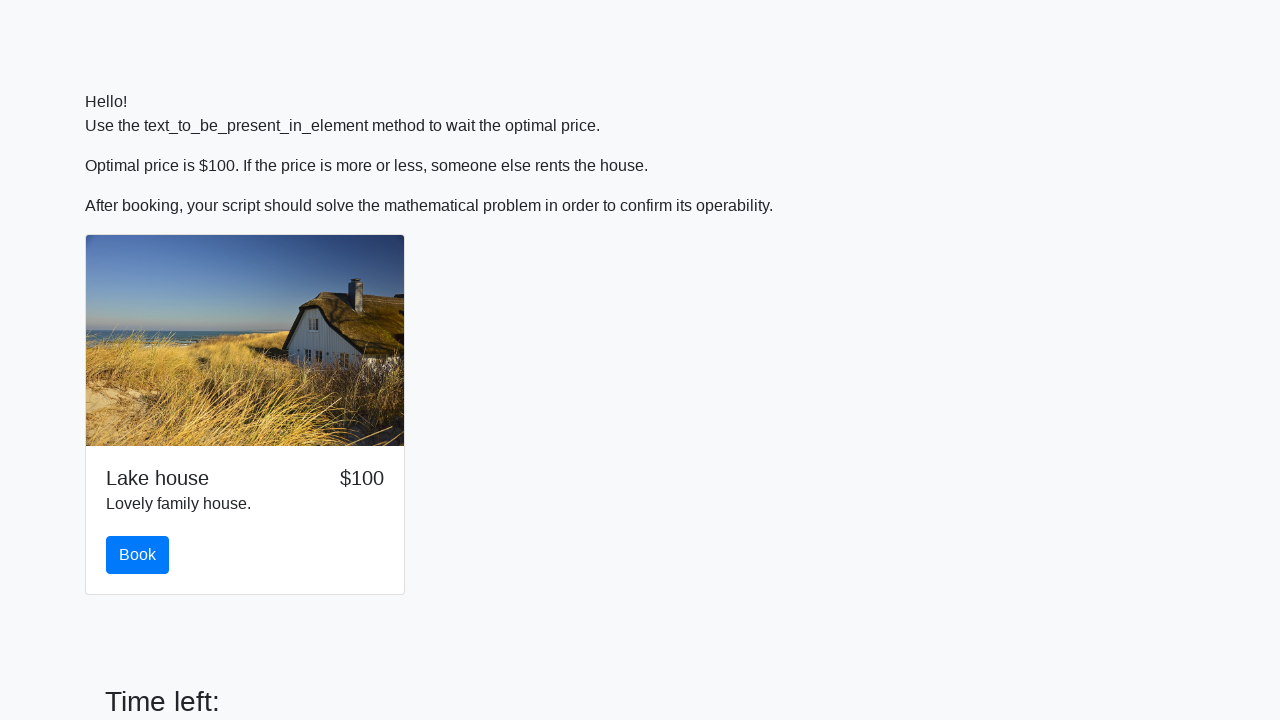

Retrieved input value: 920
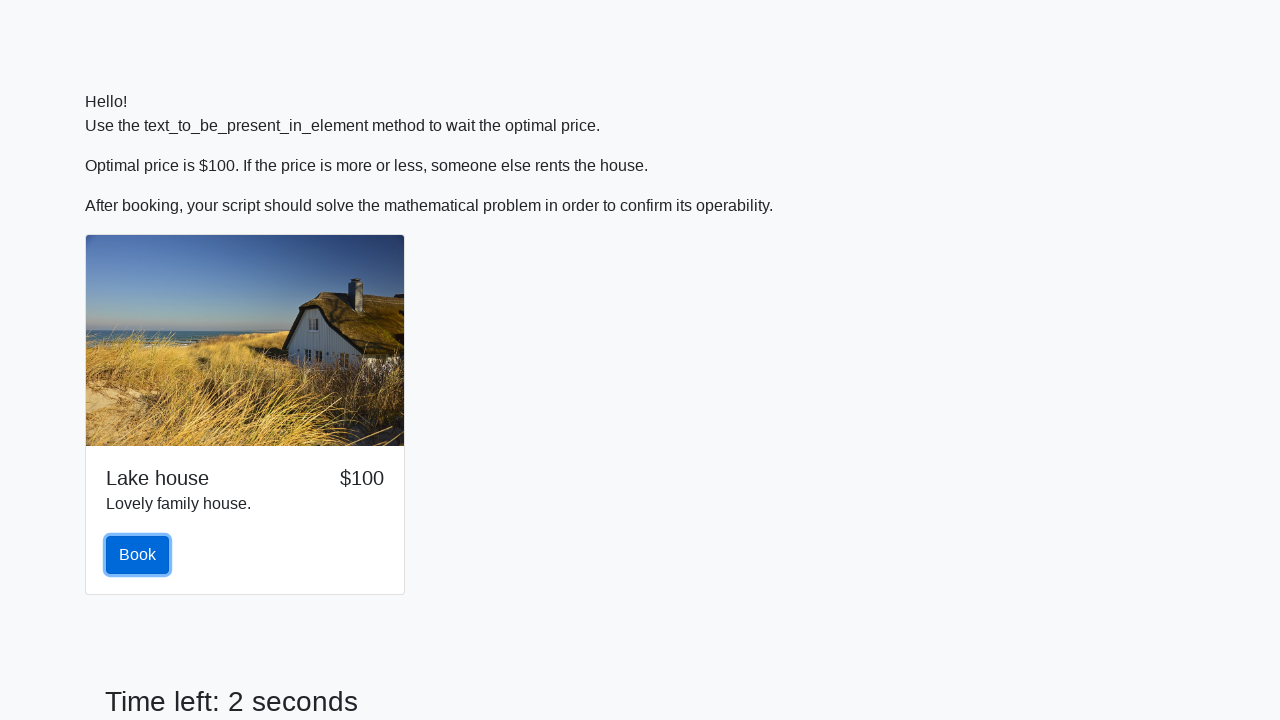

Calculated captcha answer: 1.7249040895263252
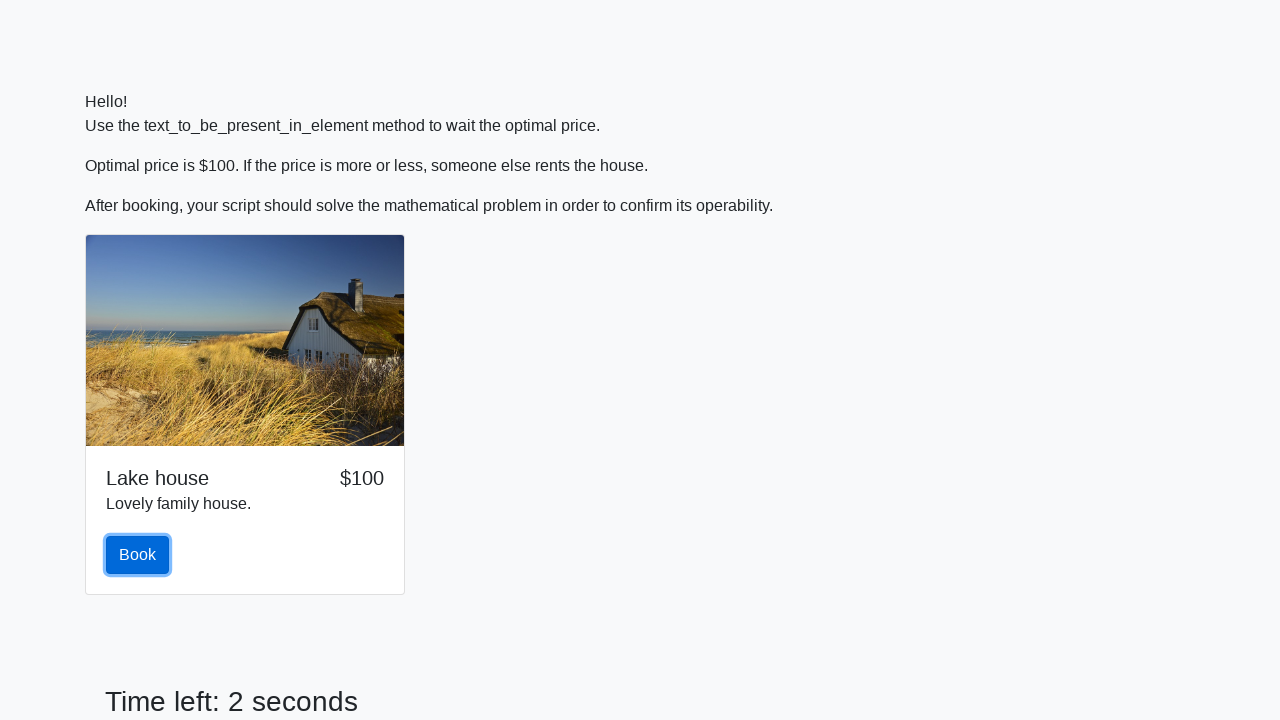

Filled answer field with calculated value on #answer
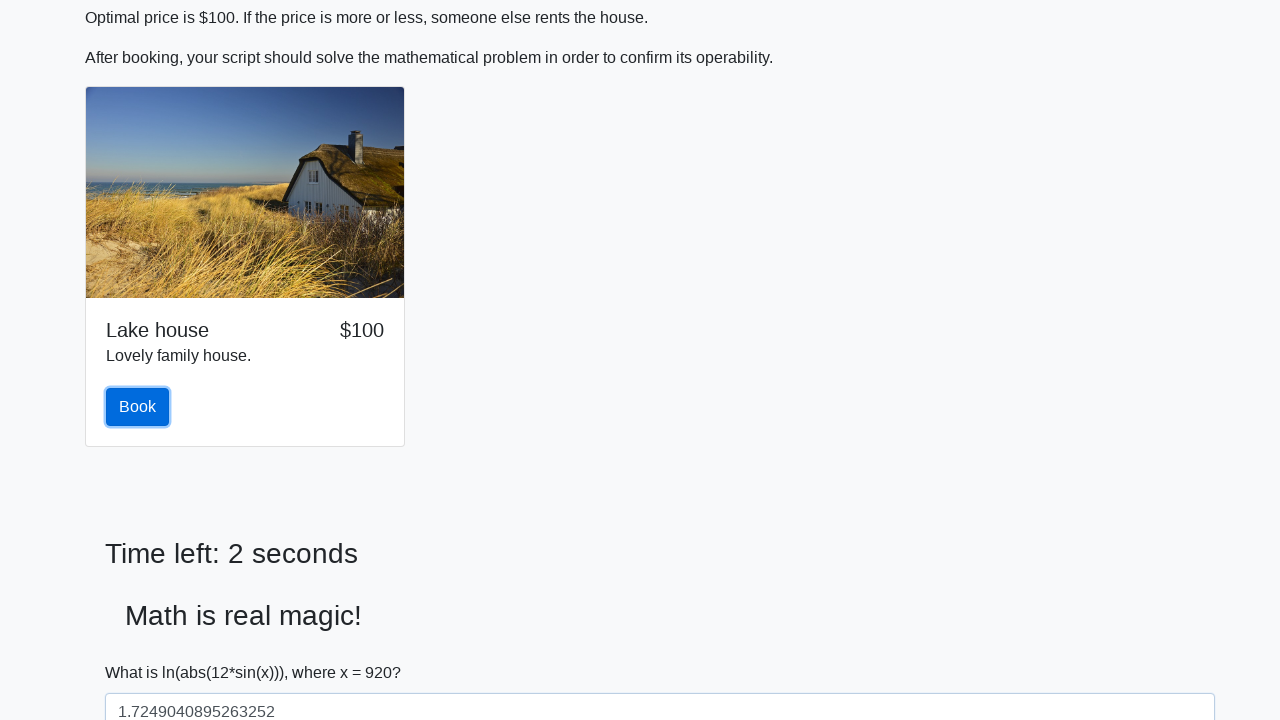

Clicked submit button to submit captcha answer at (143, 651) on button[type='submit']
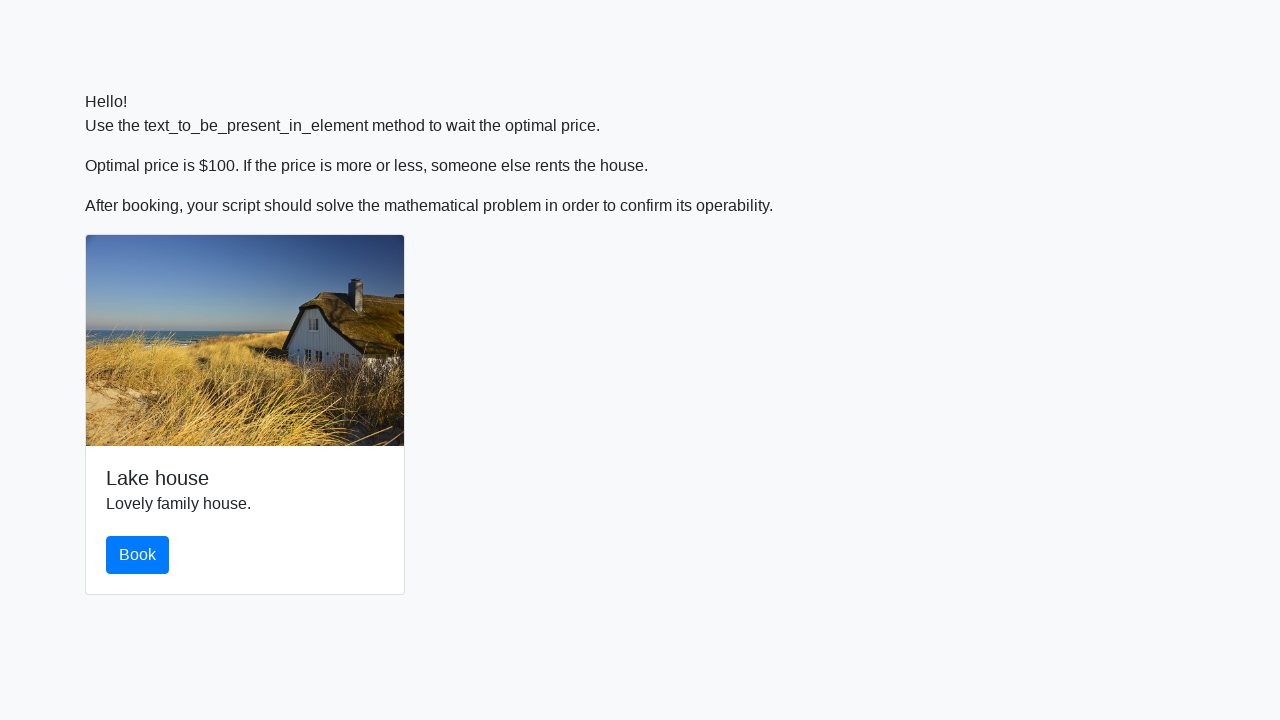

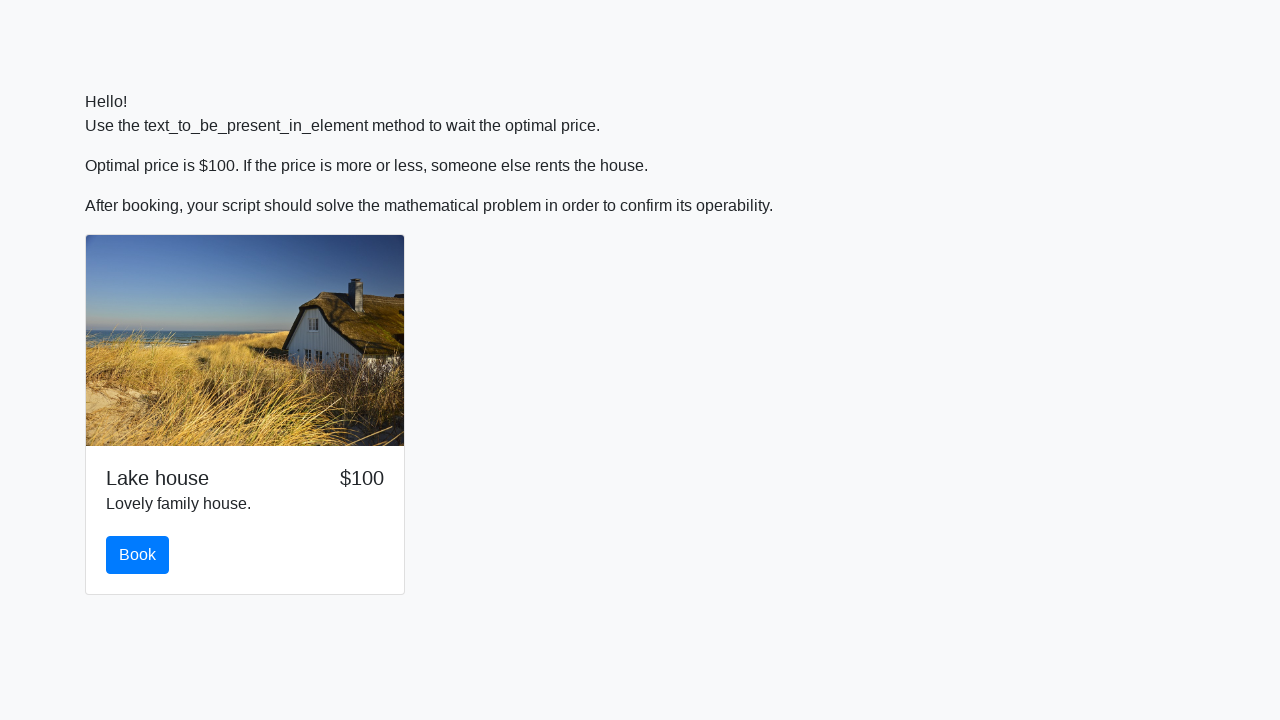